Navigates to the introduction blog post and verifies the page title contains "Daniel Roe"

Starting URL: https://roe.dev/blog/introduction

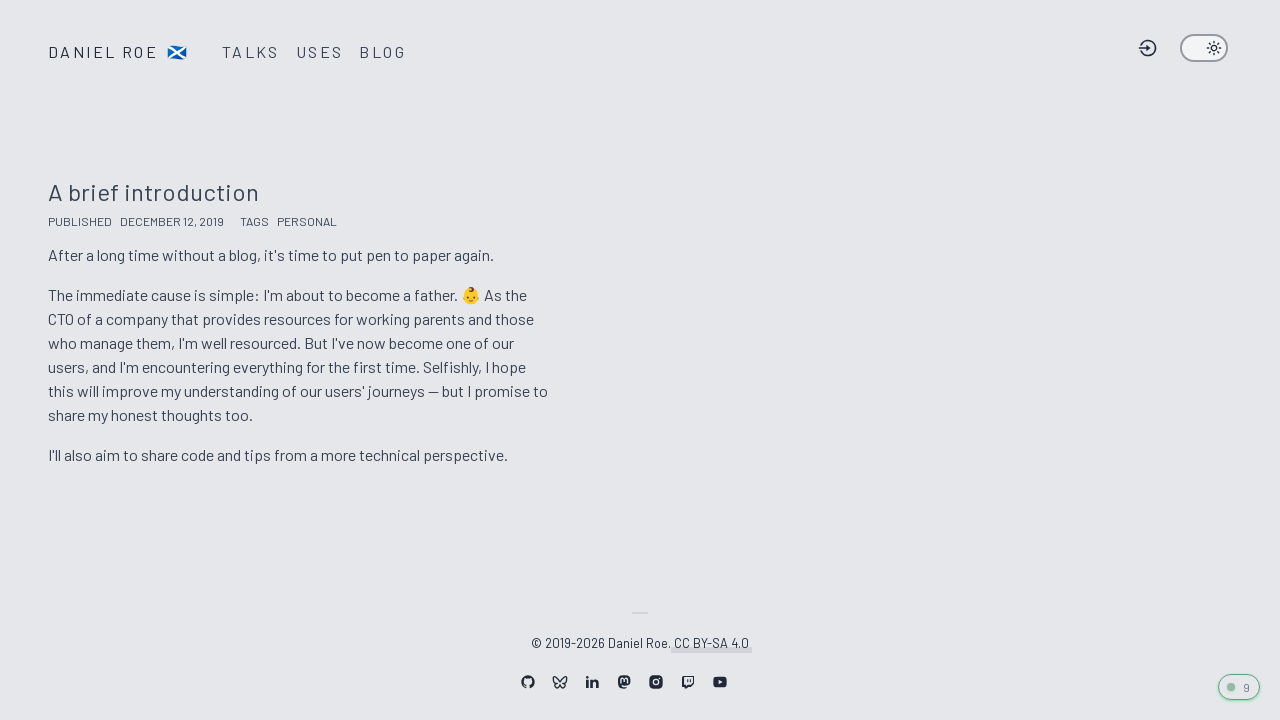

Located page title element
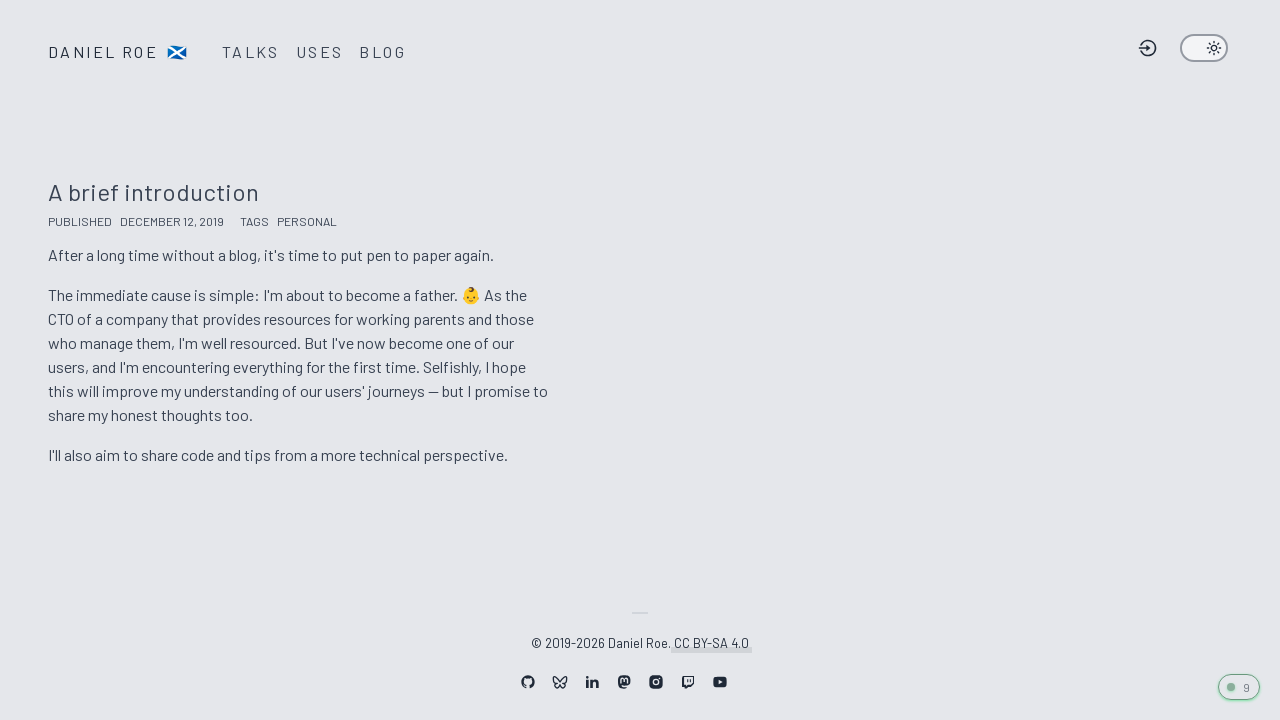

Verified page title contains 'Daniel Roe'
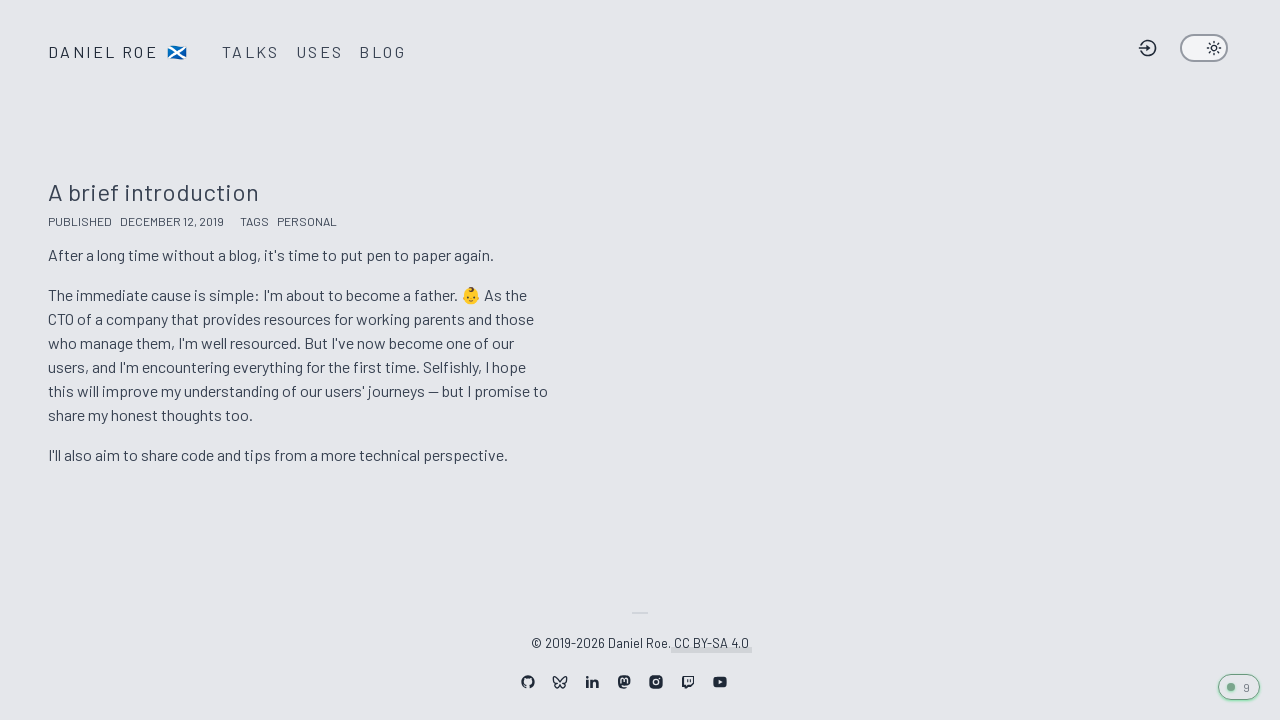

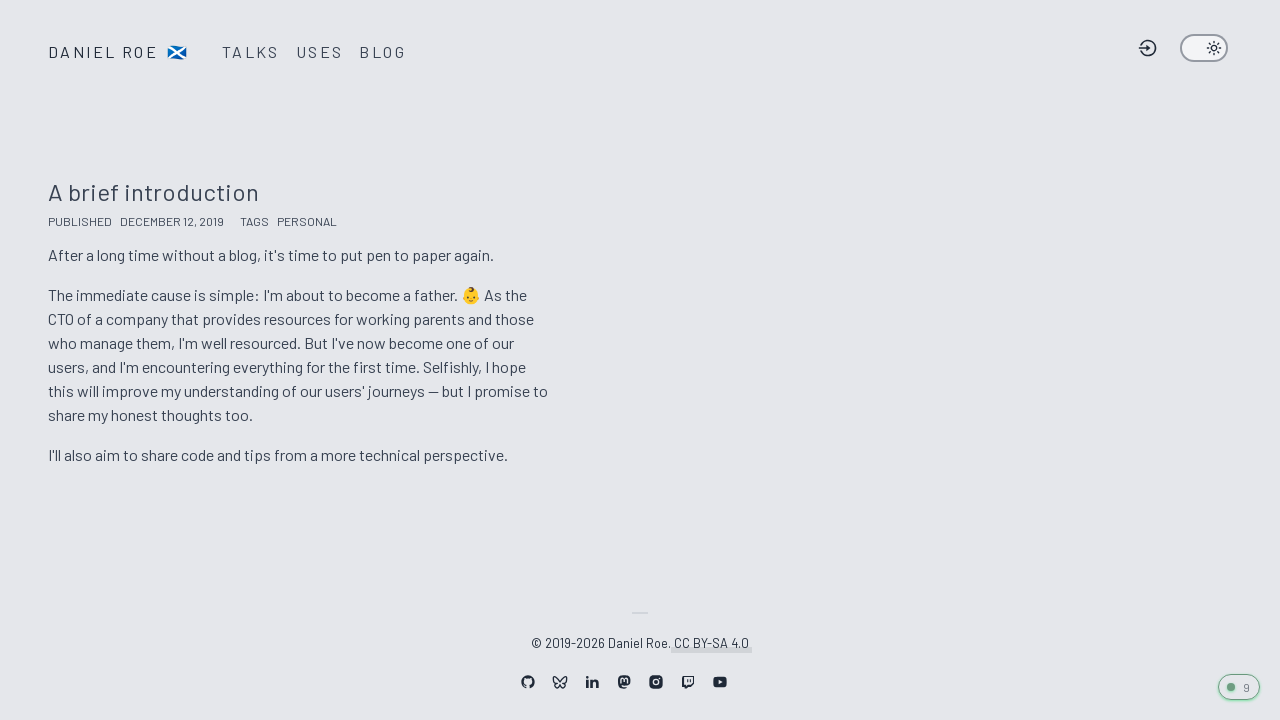